Basic browser automation test that navigates to Rahul Shetty Academy homepage and verifies the page loads successfully by checking for page content.

Starting URL: https://rahulshettyacademy.com/

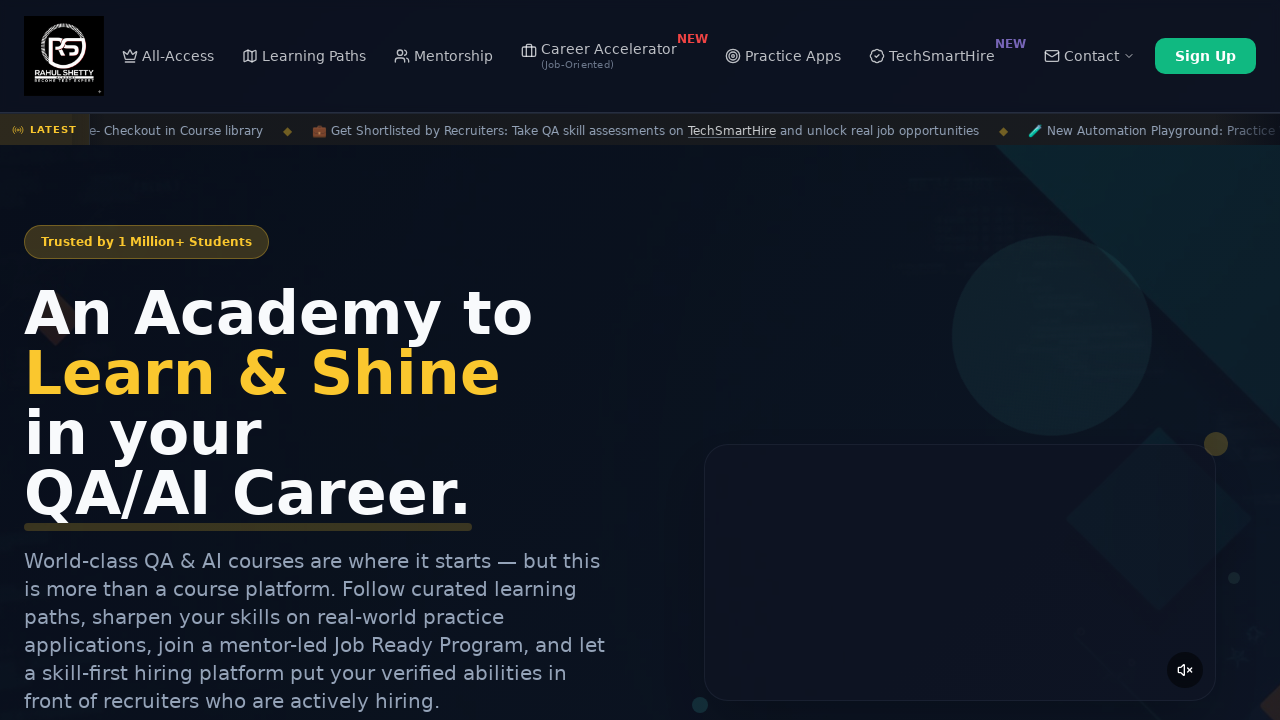

Page DOM content loaded
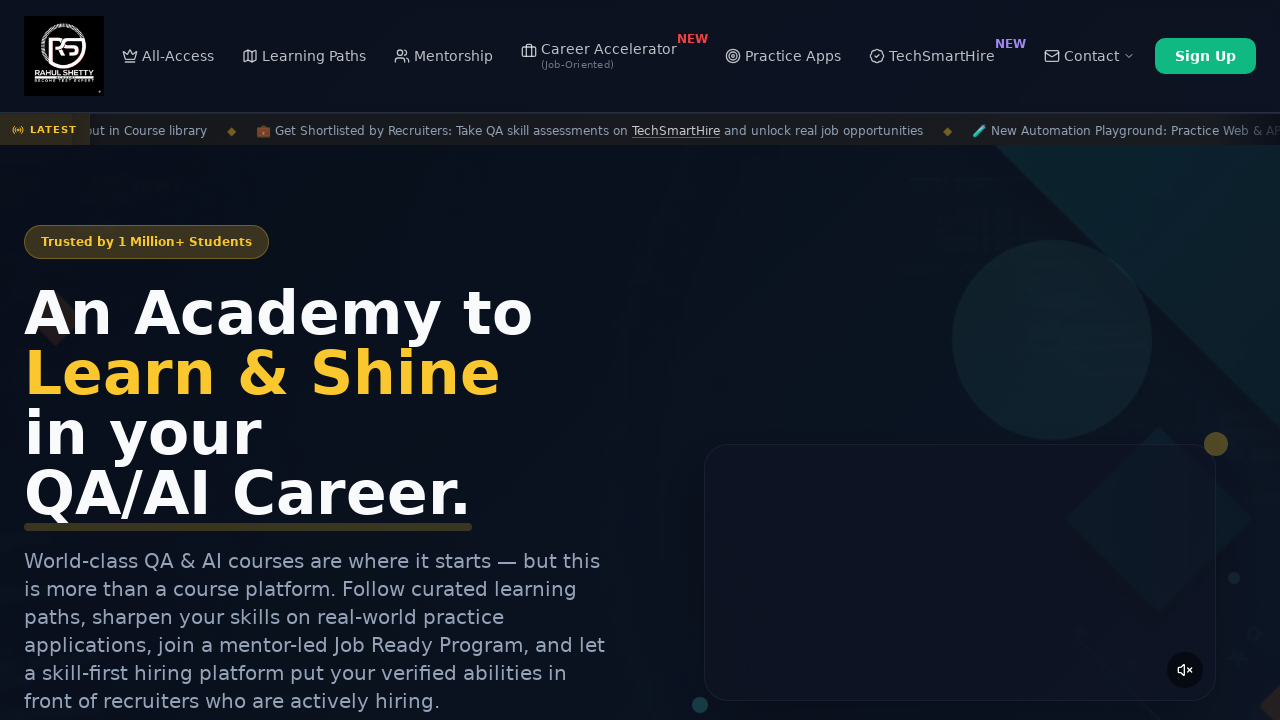

Body element found - page content verified
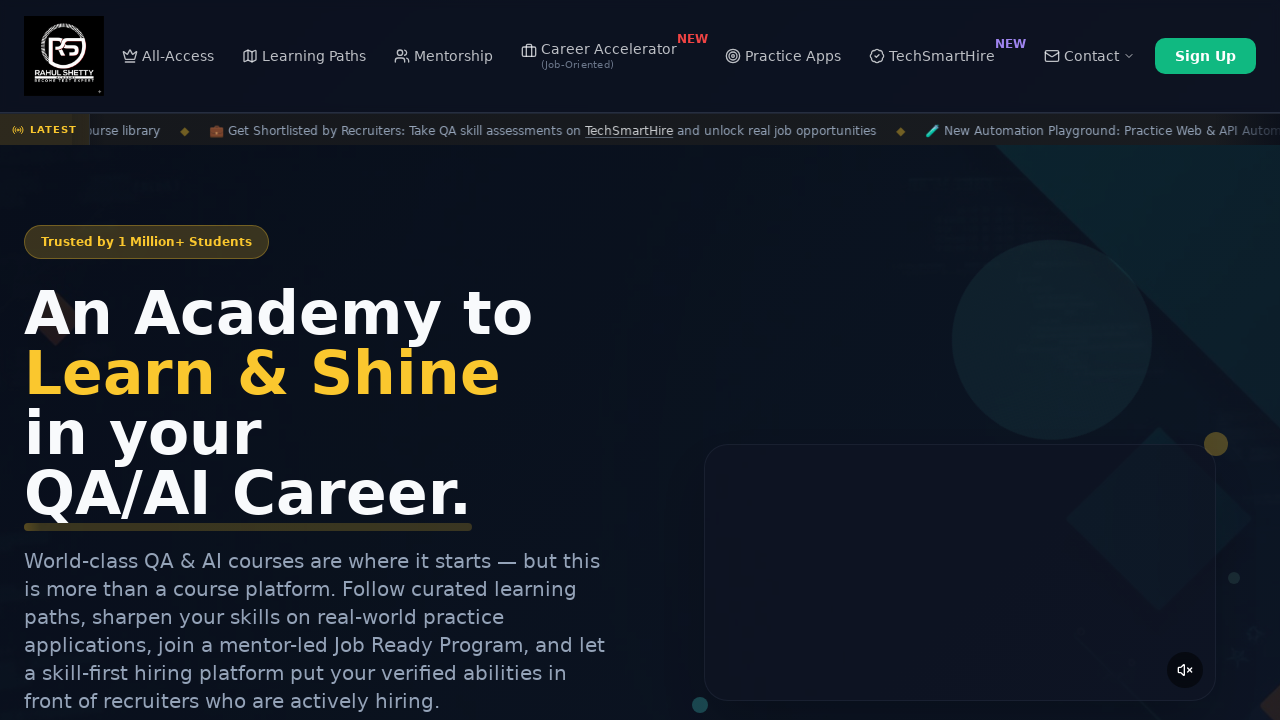

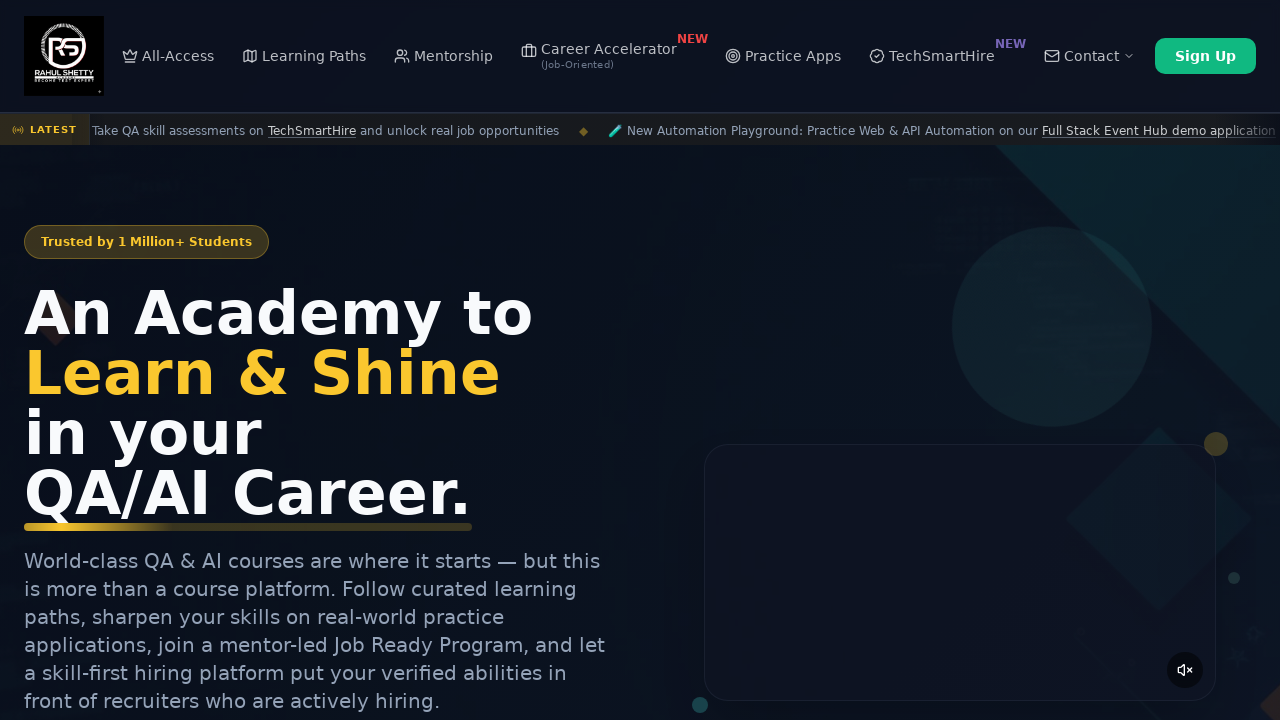